Tests an e-commerce flow by adding multiple items to cart, applying a promo code, and verifying the promo code is accepted

Starting URL: https://rahulshettyacademy.com/seleniumPractise/

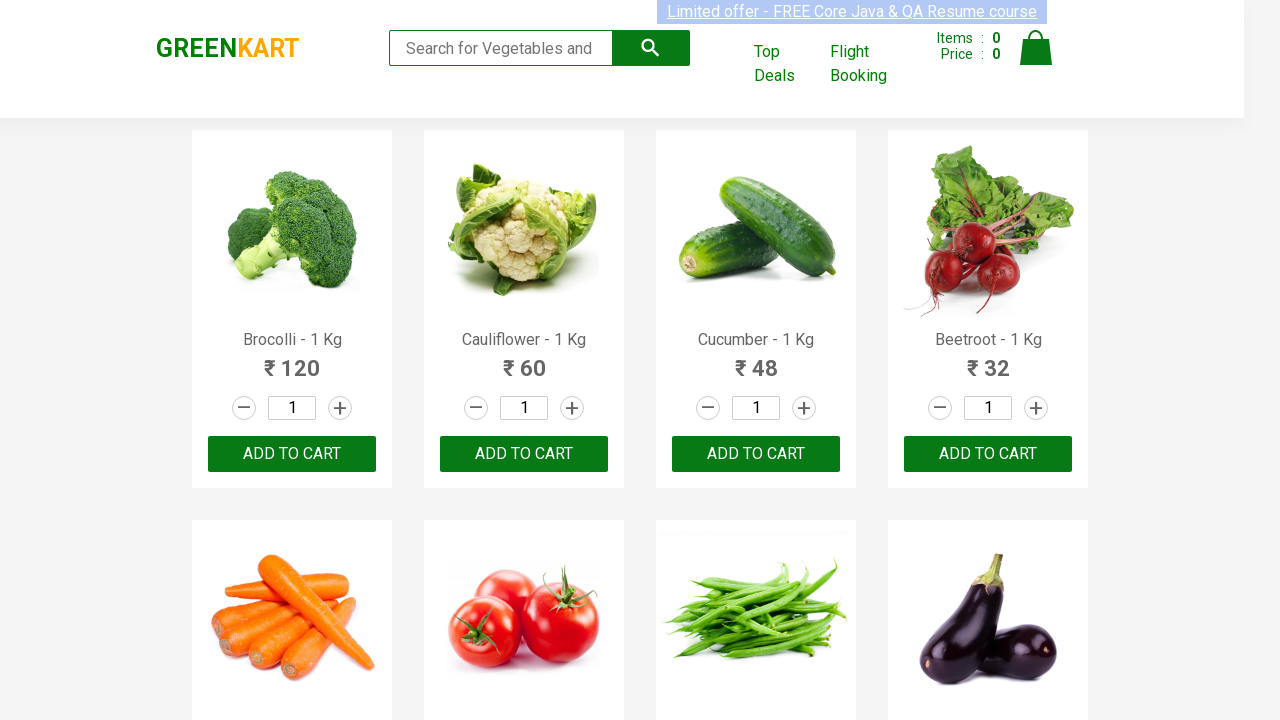

Retrieved all product names from the page
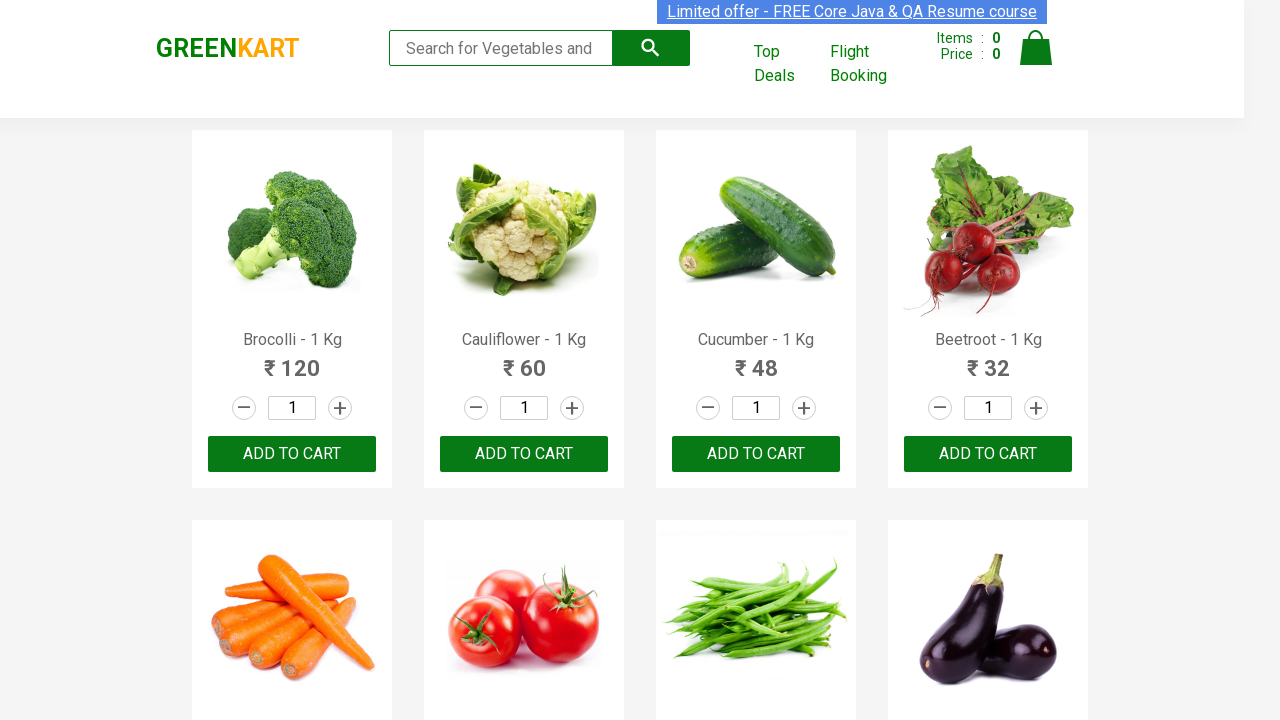

Clicked ADD TO CART button for Brocolli at (292, 454) on xpath=//div[@class='product-action']/button >> nth=0
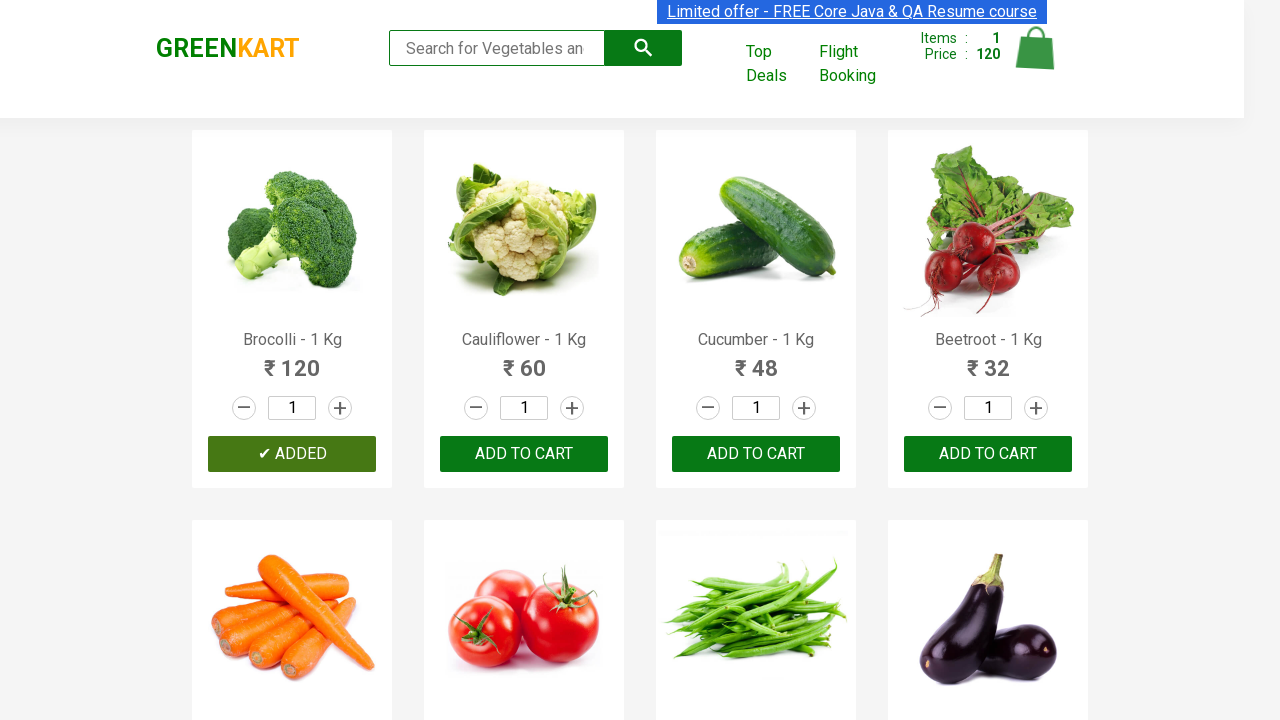

Clicked ADD TO CART button for Cucumber at (756, 454) on xpath=//div[@class='product-action']/button >> nth=2
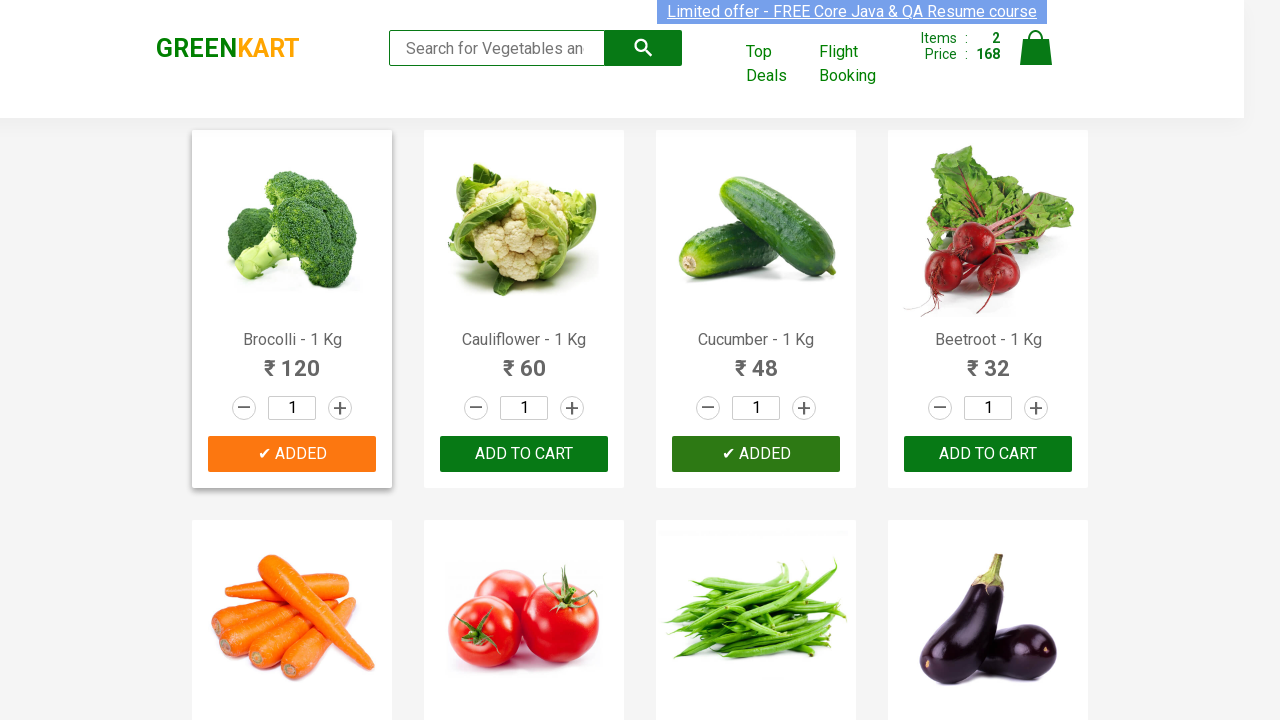

Clicked ADD TO CART button for Beetroot at (988, 454) on xpath=//div[@class='product-action']/button >> nth=3
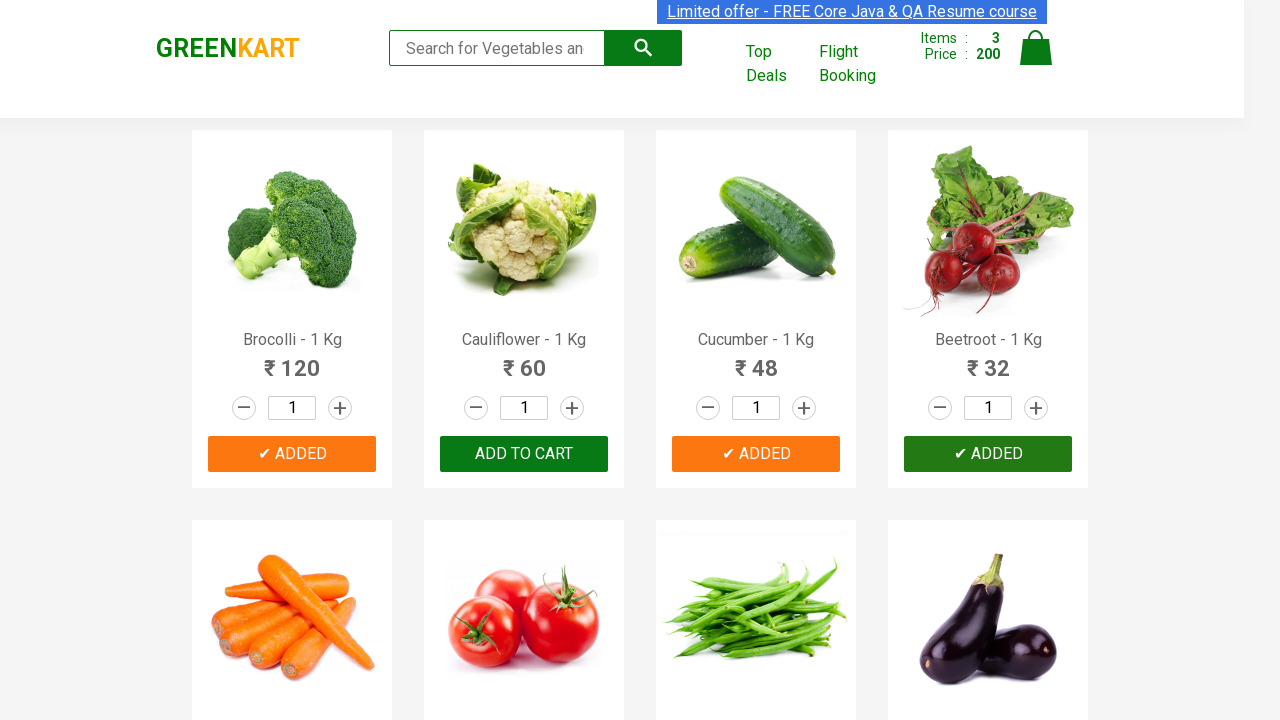

Clicked on cart icon at (1036, 48) on img[alt='Cart']
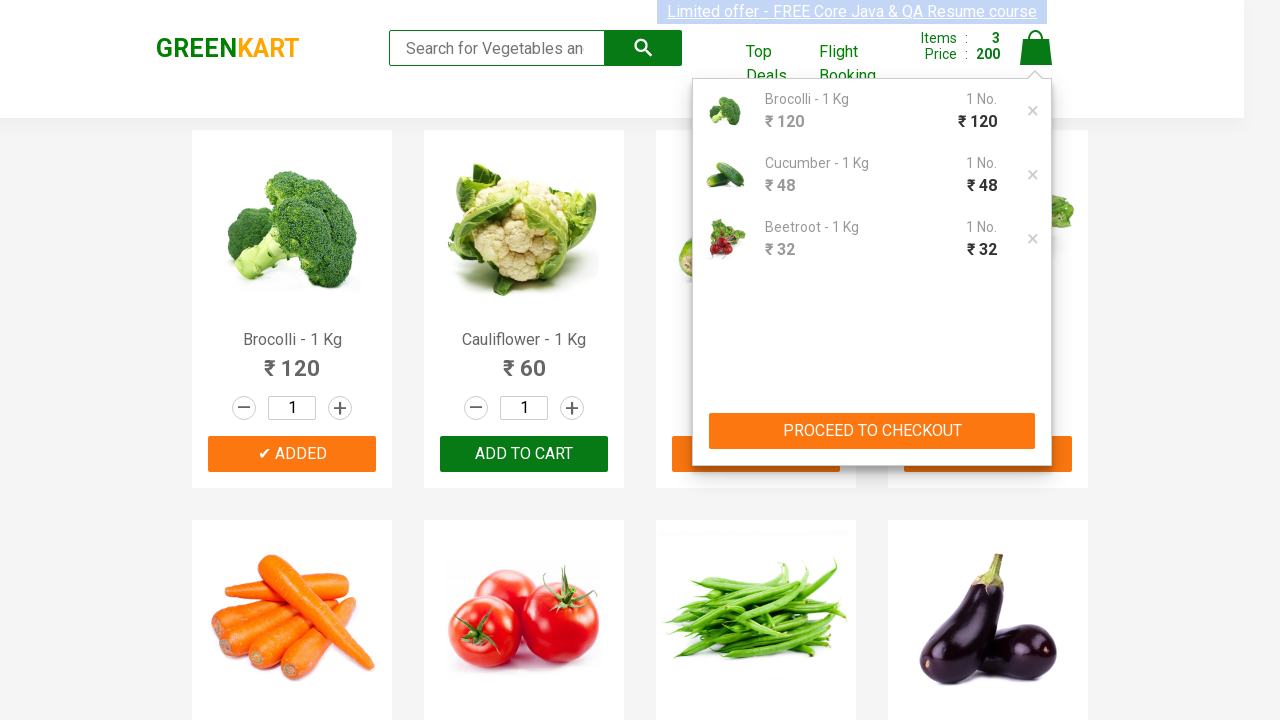

Clicked PROCEED TO CHECKOUT button at (872, 431) on div.cart-preview.active div.action-block > button:nth-child(1)
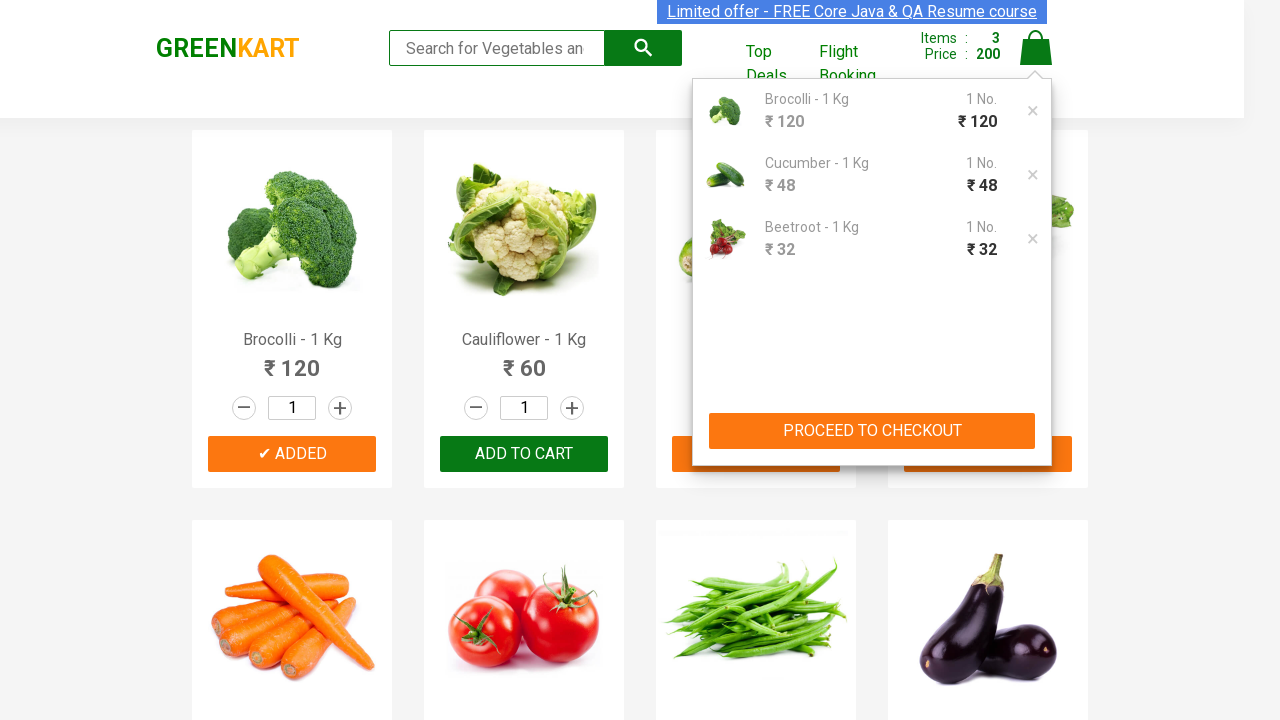

Promo code input field became visible
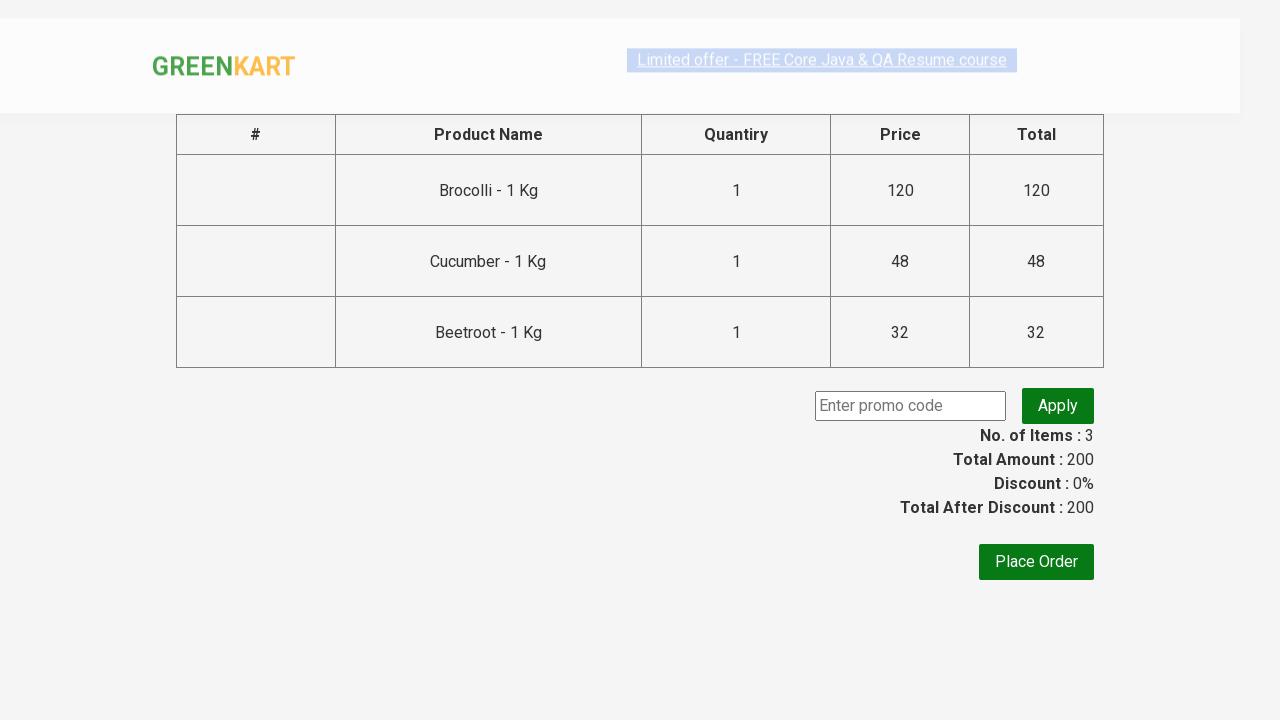

Entered promo code 'rahulshettyacademy' on input.promoCode
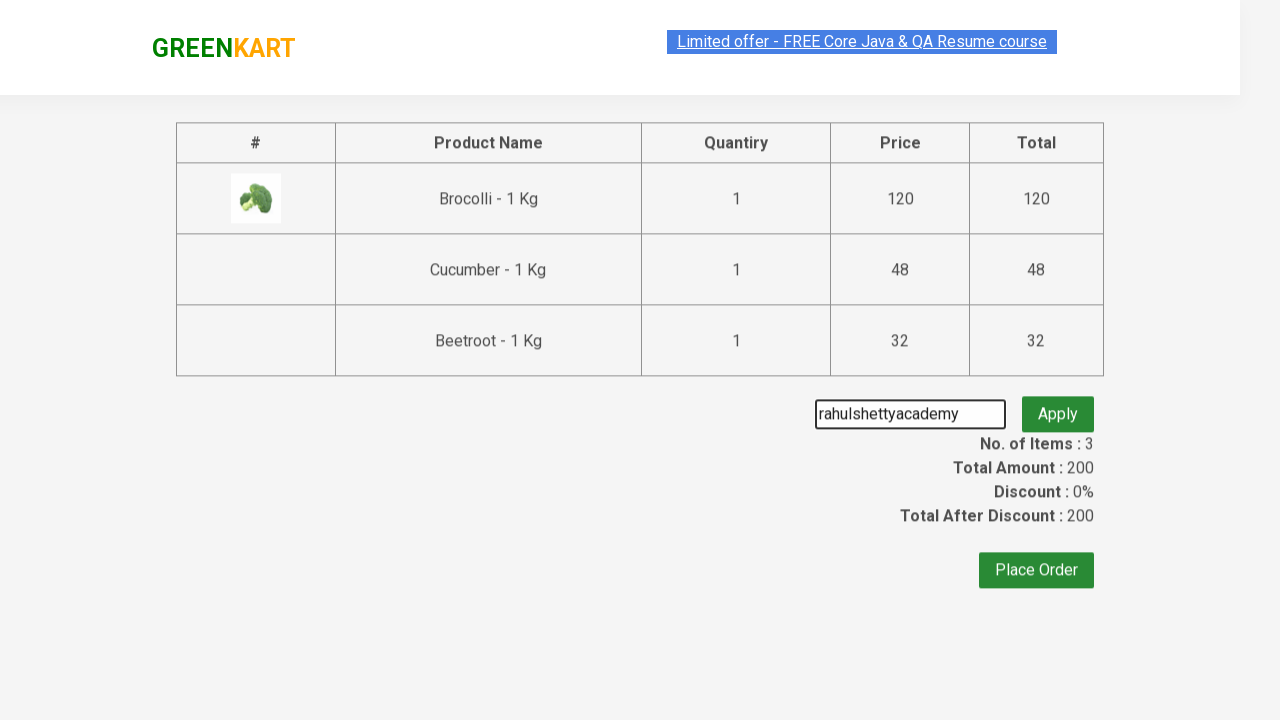

Clicked Apply button to submit promo code at (1058, 406) on button.promoBtn
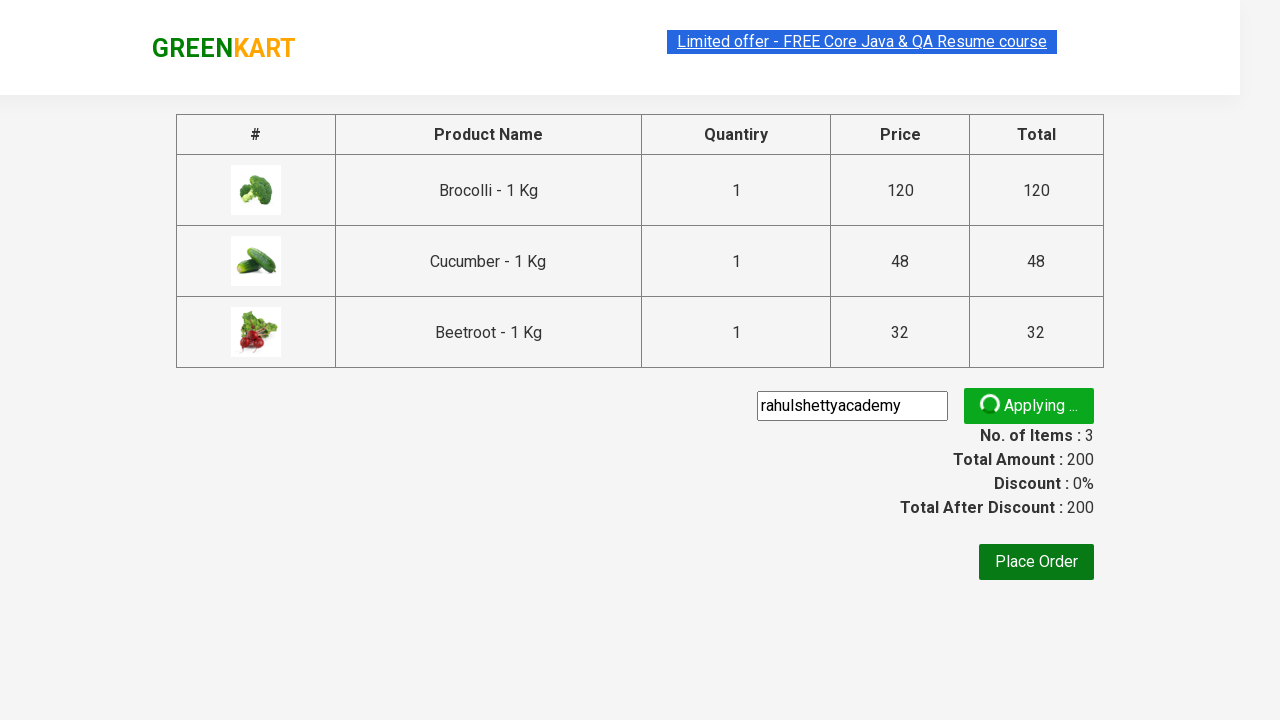

Promo code info message appeared - promo code accepted
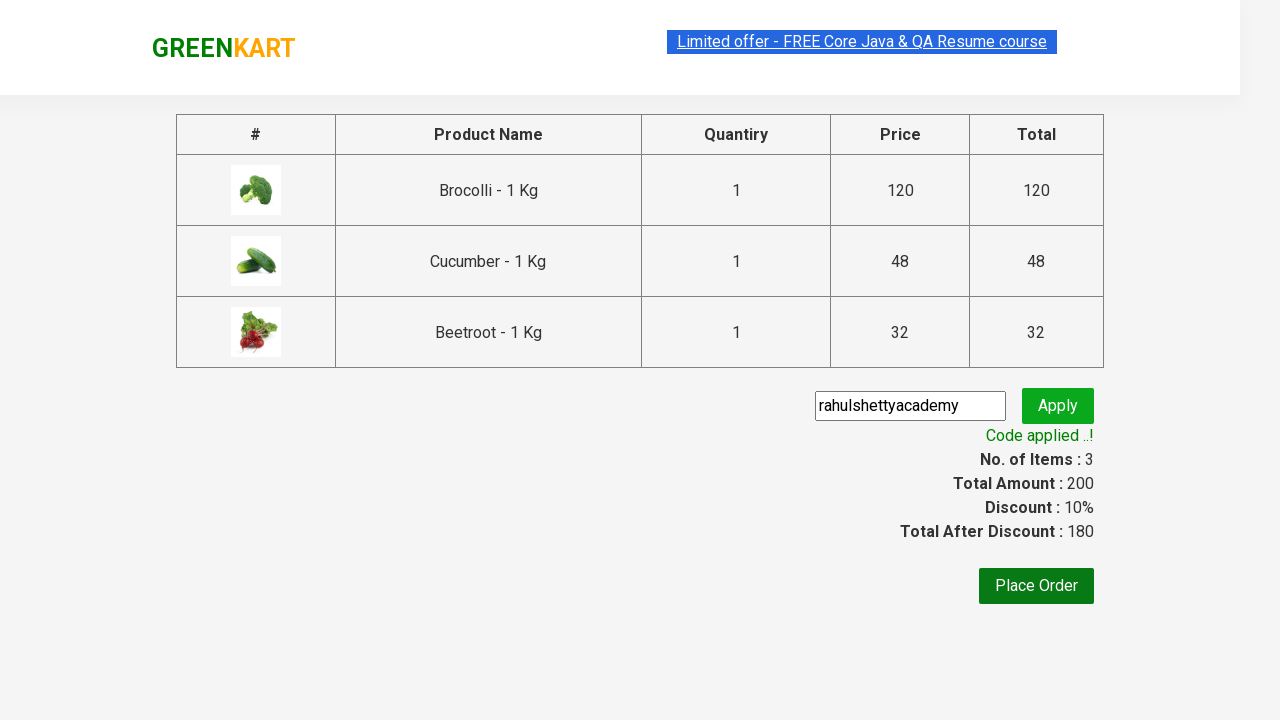

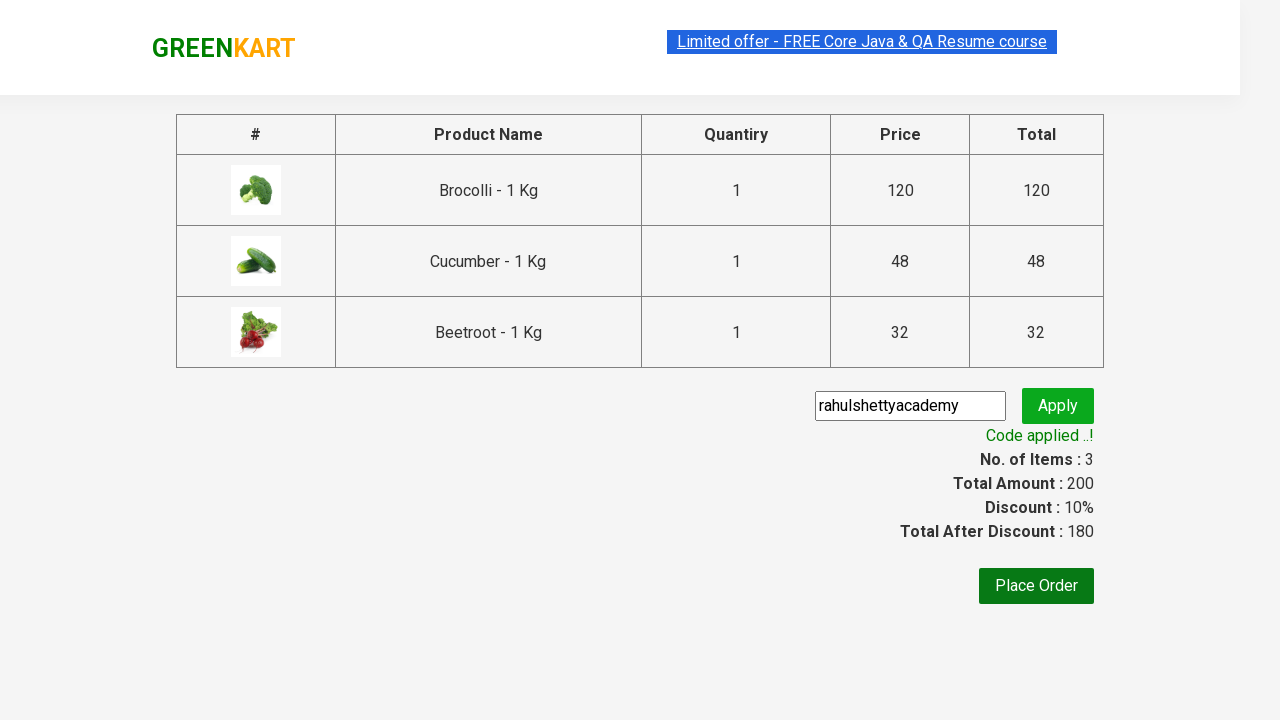